Tests the dummy ticket form by adding additional passengers and selecting a date of birth from the calendar

Starting URL: https://www.dummyticket.com/dummy-ticket-for-visa-application/

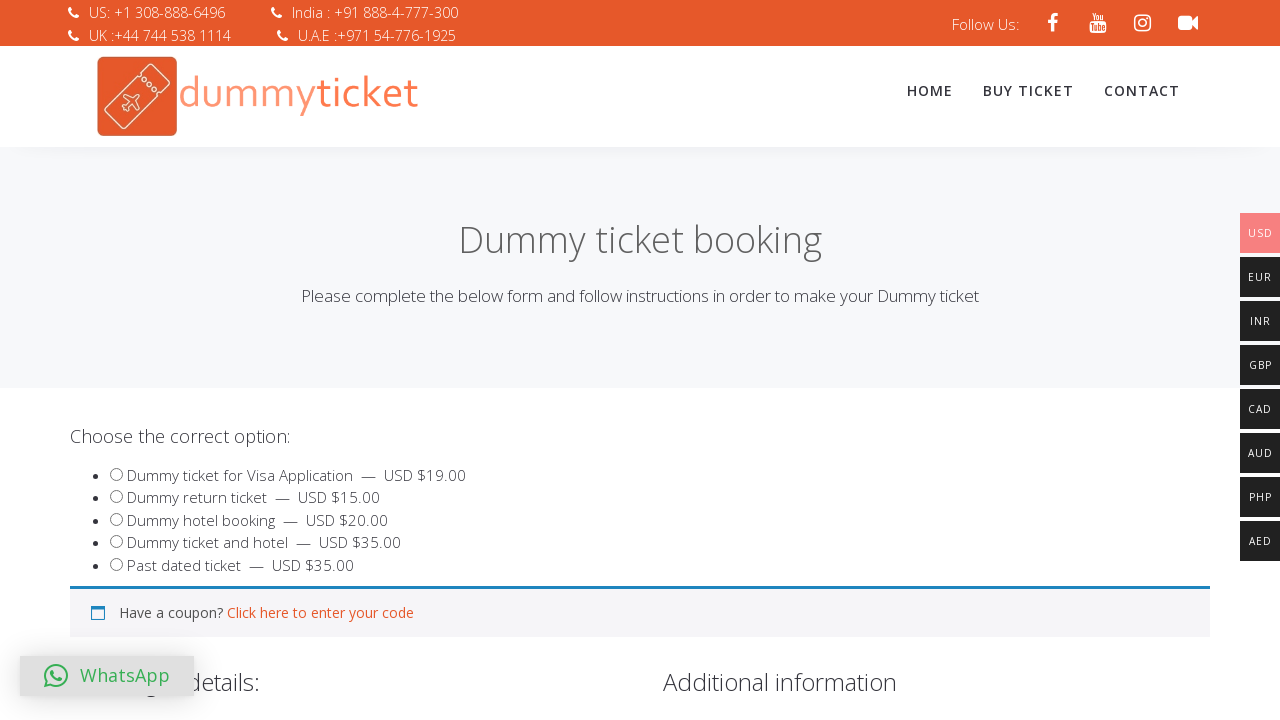

Checked if add more passengers checkbox is enabled
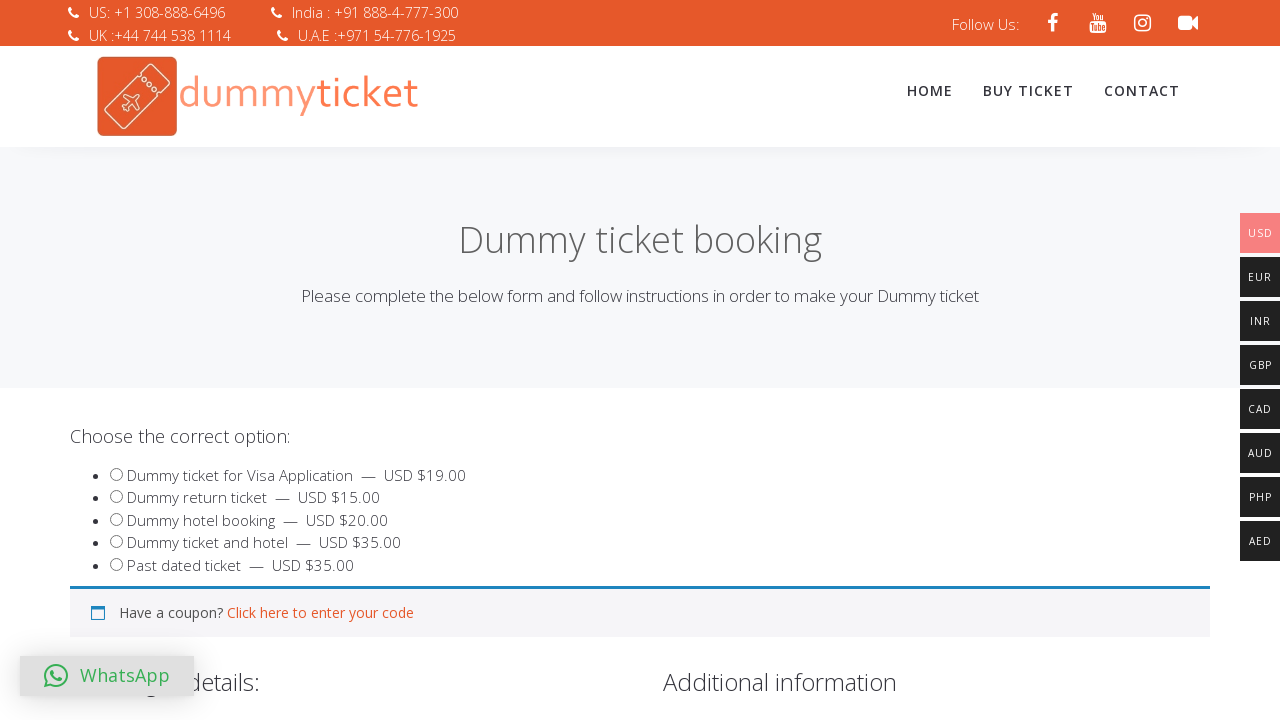

Clicked add more passengers checkbox at (80, 361) on #addmorepax
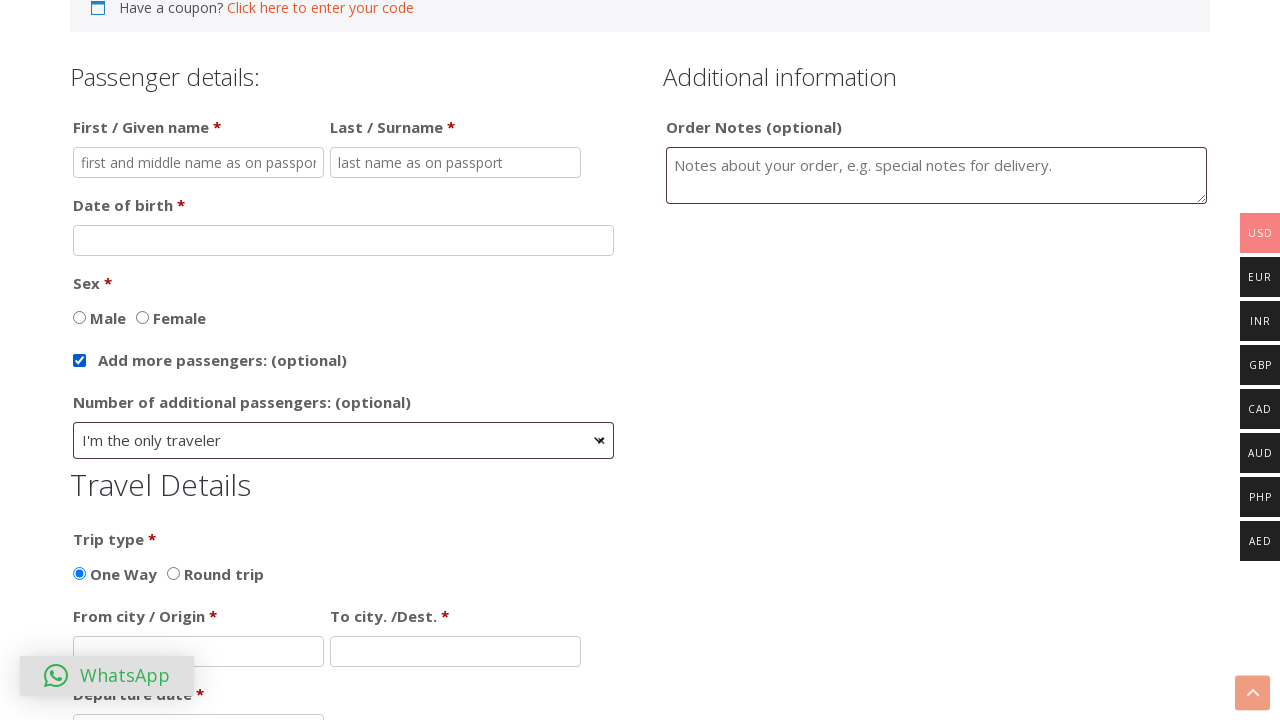

Clicked passenger count dropdown at (344, 440) on #select2-addpaxno-container
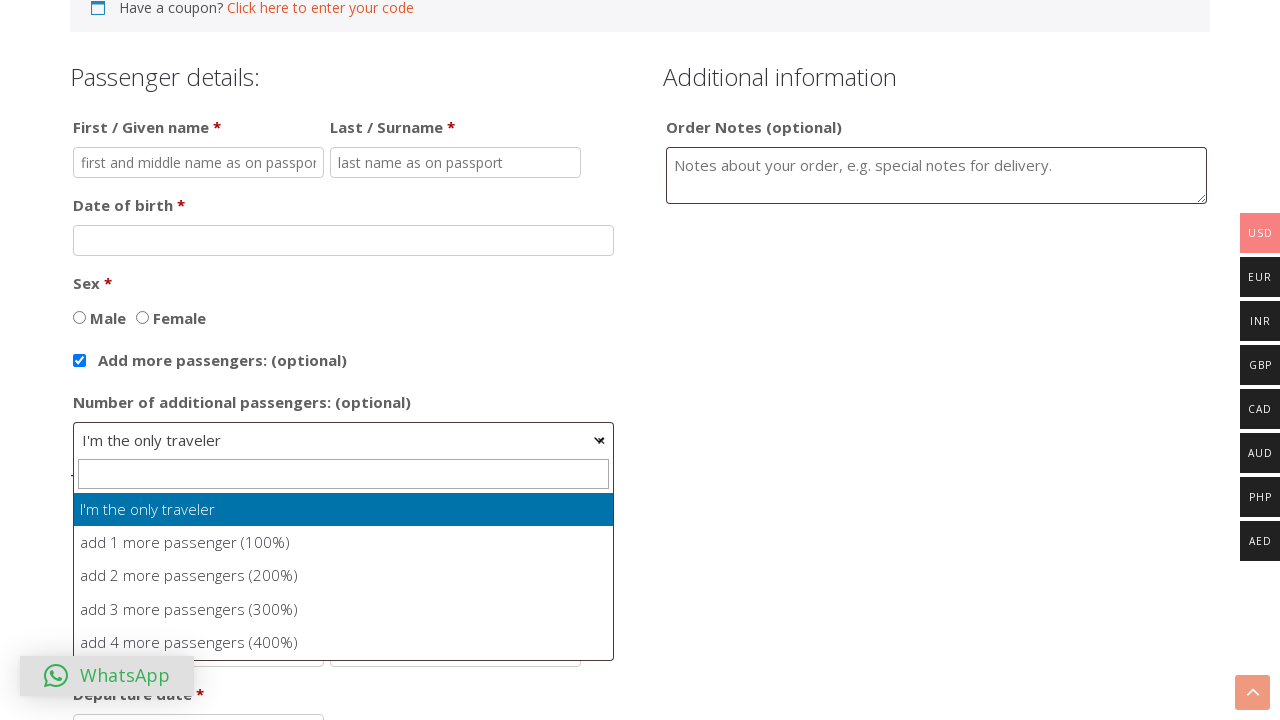

Selected 'add 3 more passengers' option from dropdown at (344, 610) on xpath=//li[contains(text(),'add 3 more passengers')]
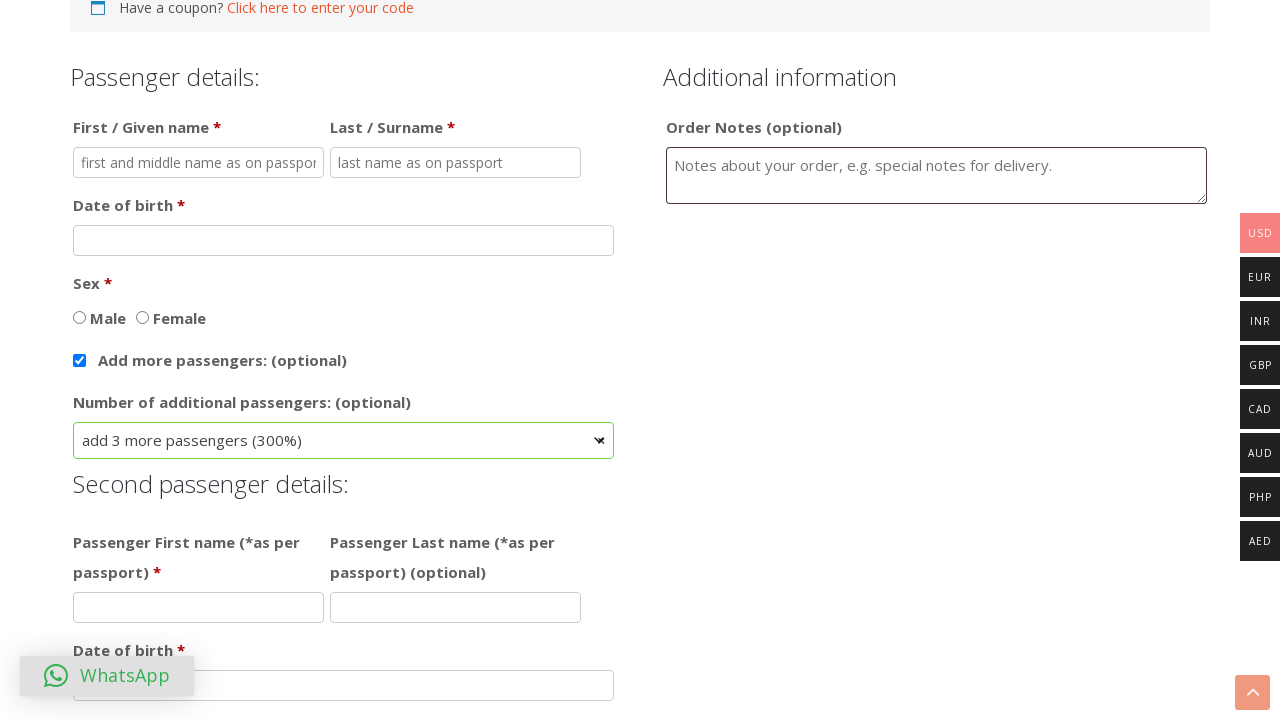

Clicked date of birth field for passenger 4 at (344, 361) on #dob4
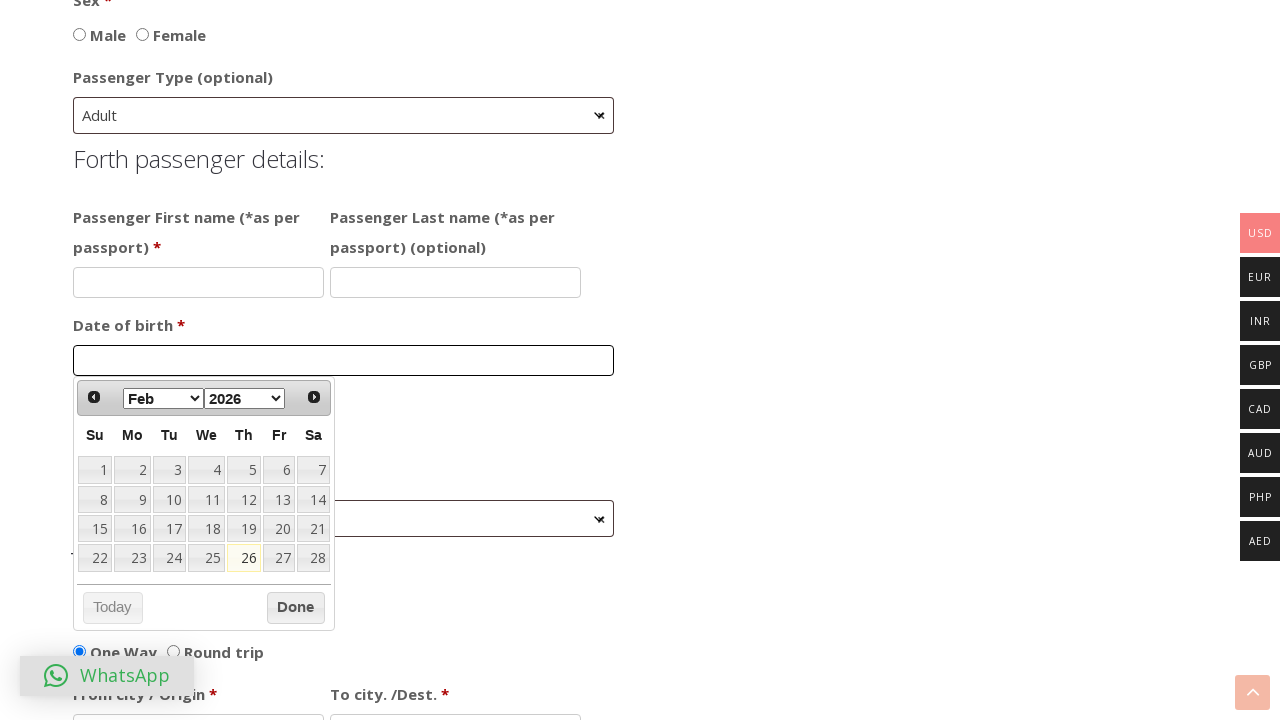

Selected day 20 from calendar for passenger 4 date of birth at (279, 529) on xpath=//a[text()='20']
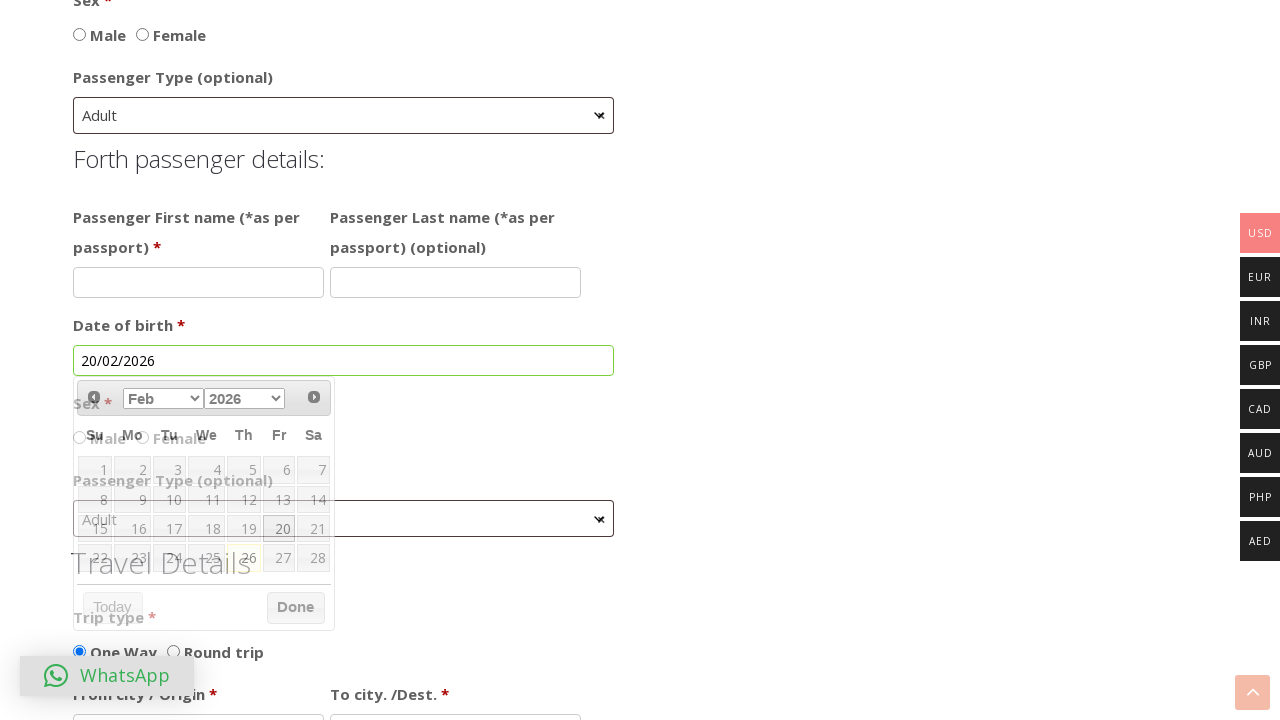

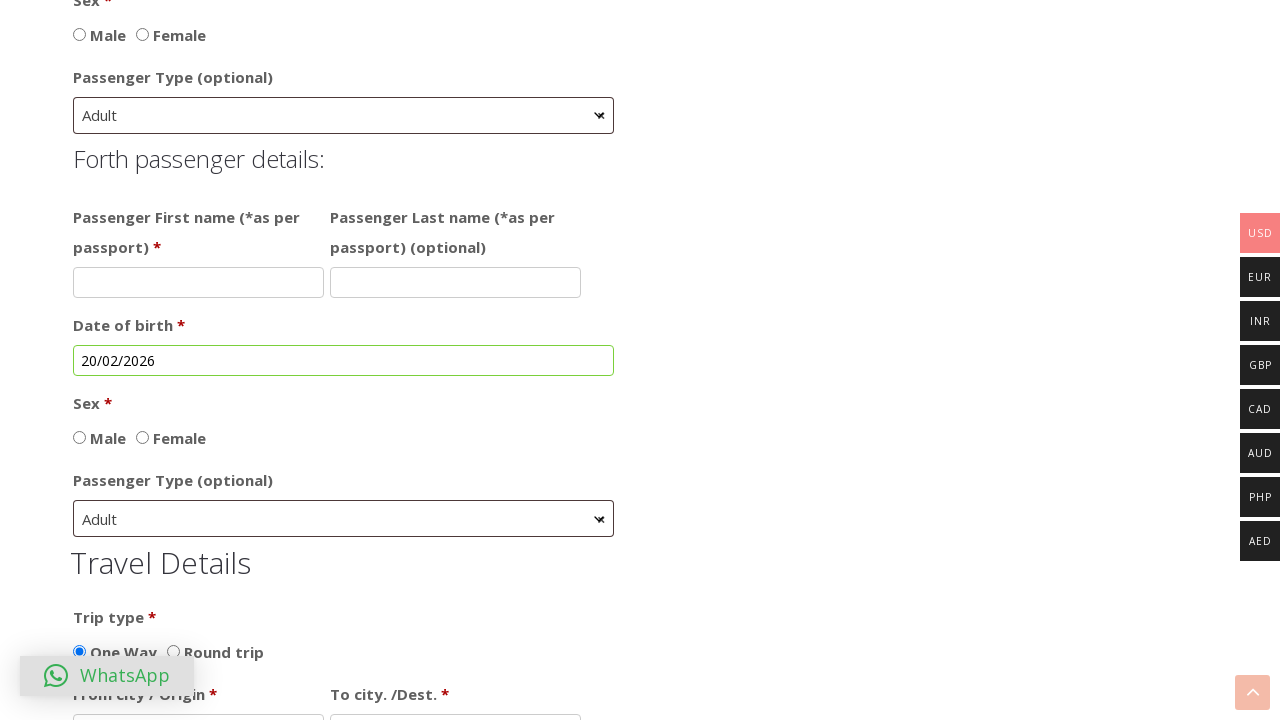